Tests successful login with valid demo credentials on the Saucedemo test site

Starting URL: https://www.saucedemo.com/

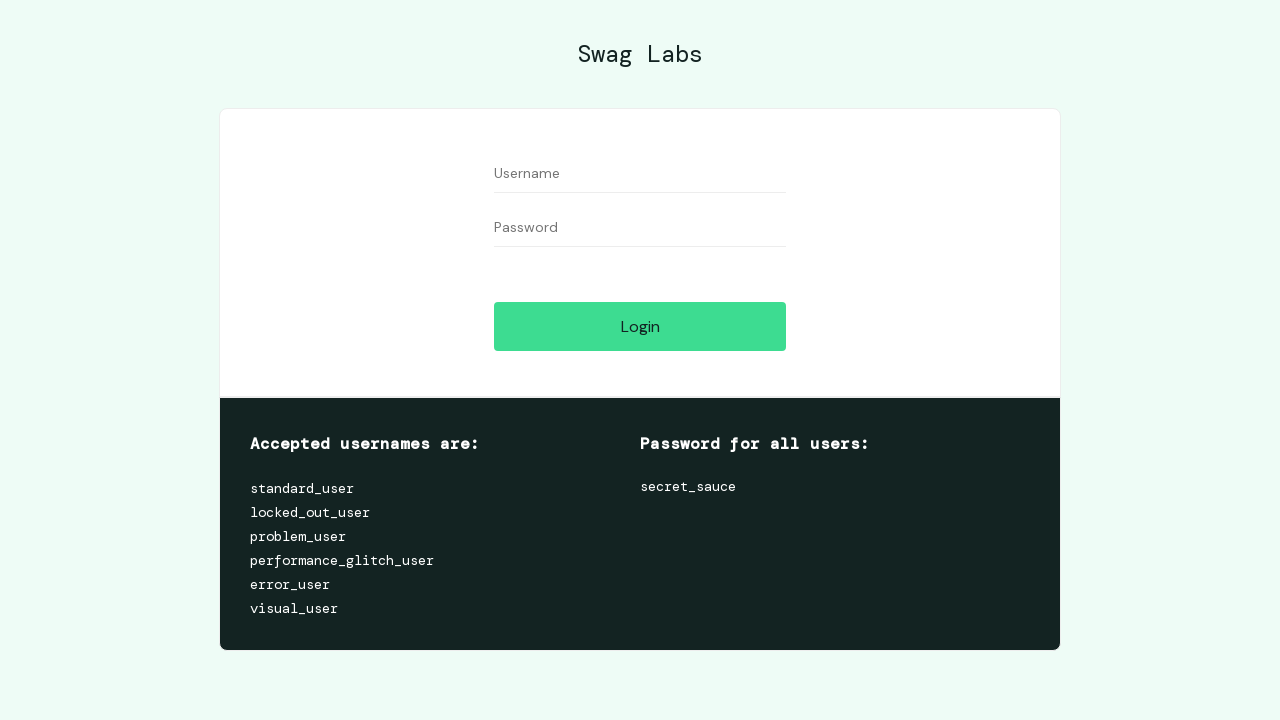

Filled username field with 'standard_user' on #user-name
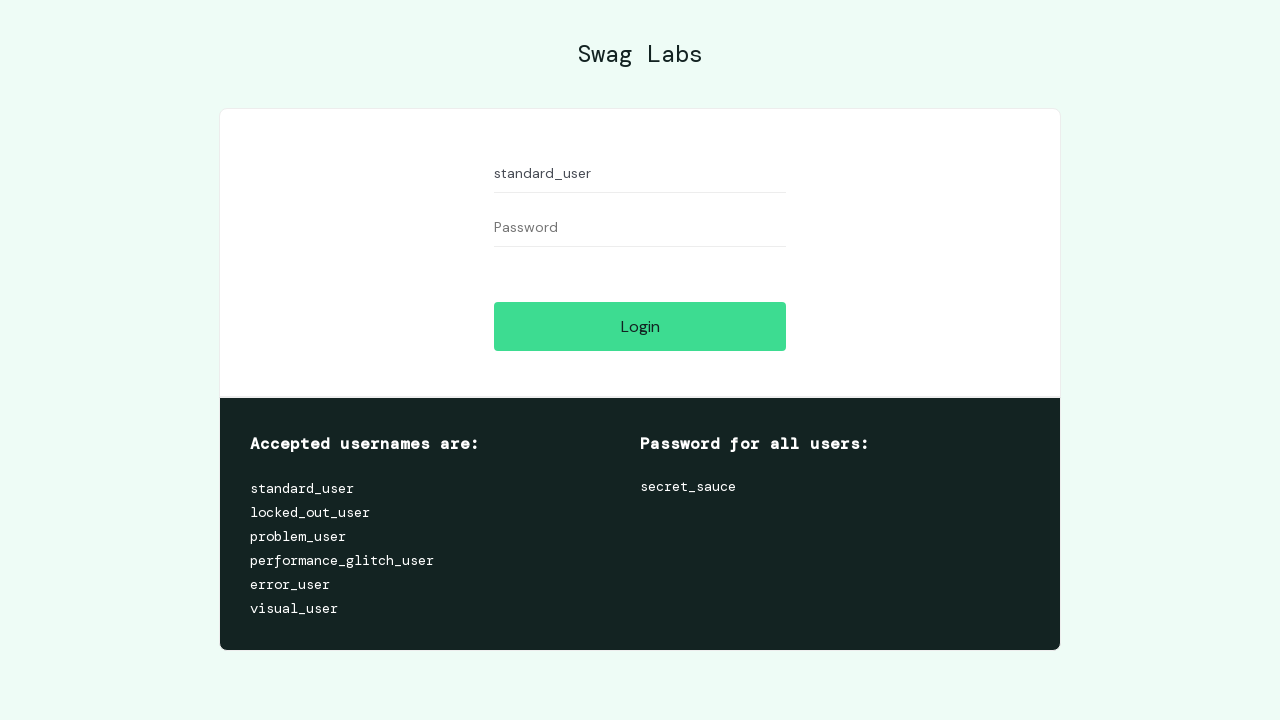

Filled password field with 'secret_sauce' on #password
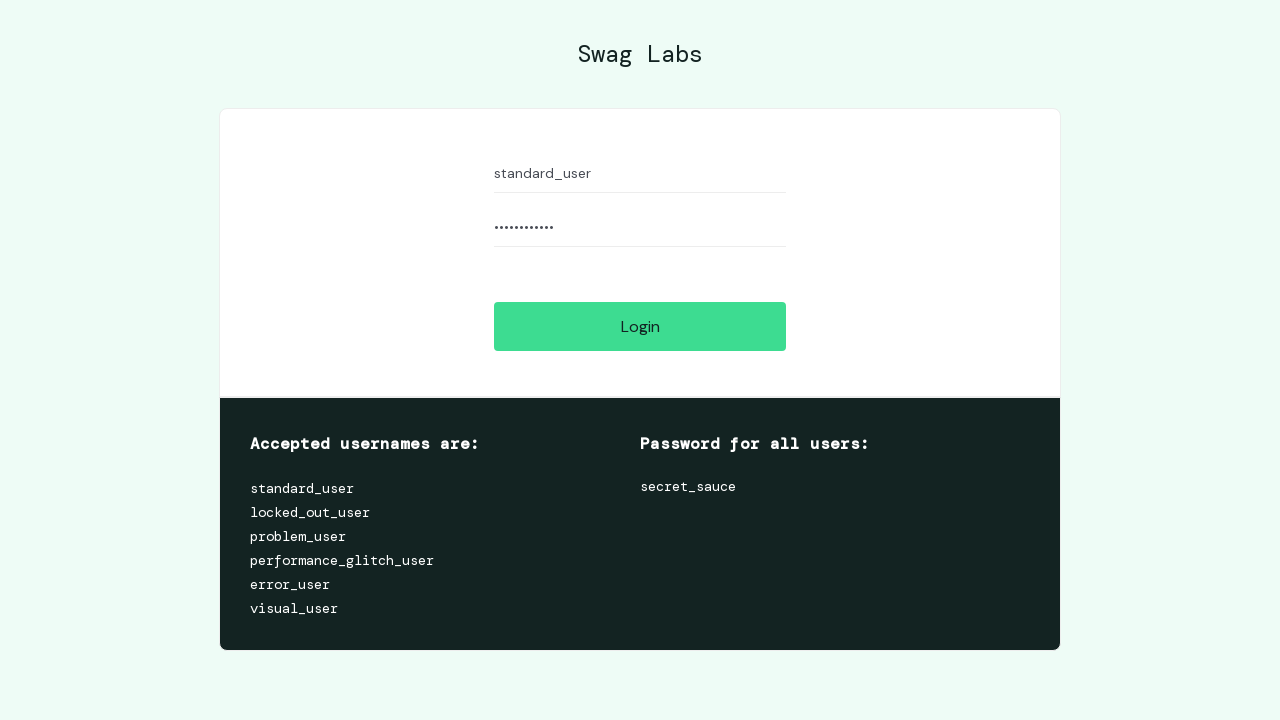

Clicked login button at (640, 326) on #login-button
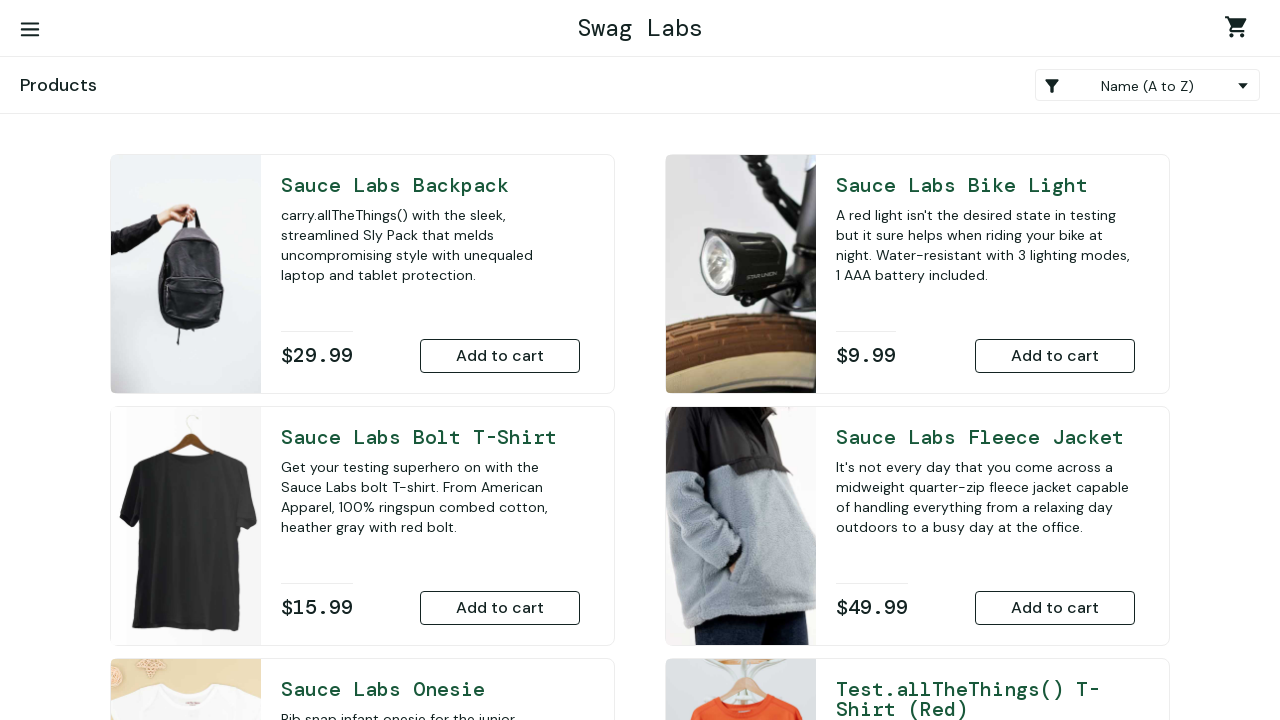

Successfully redirected to inventory page
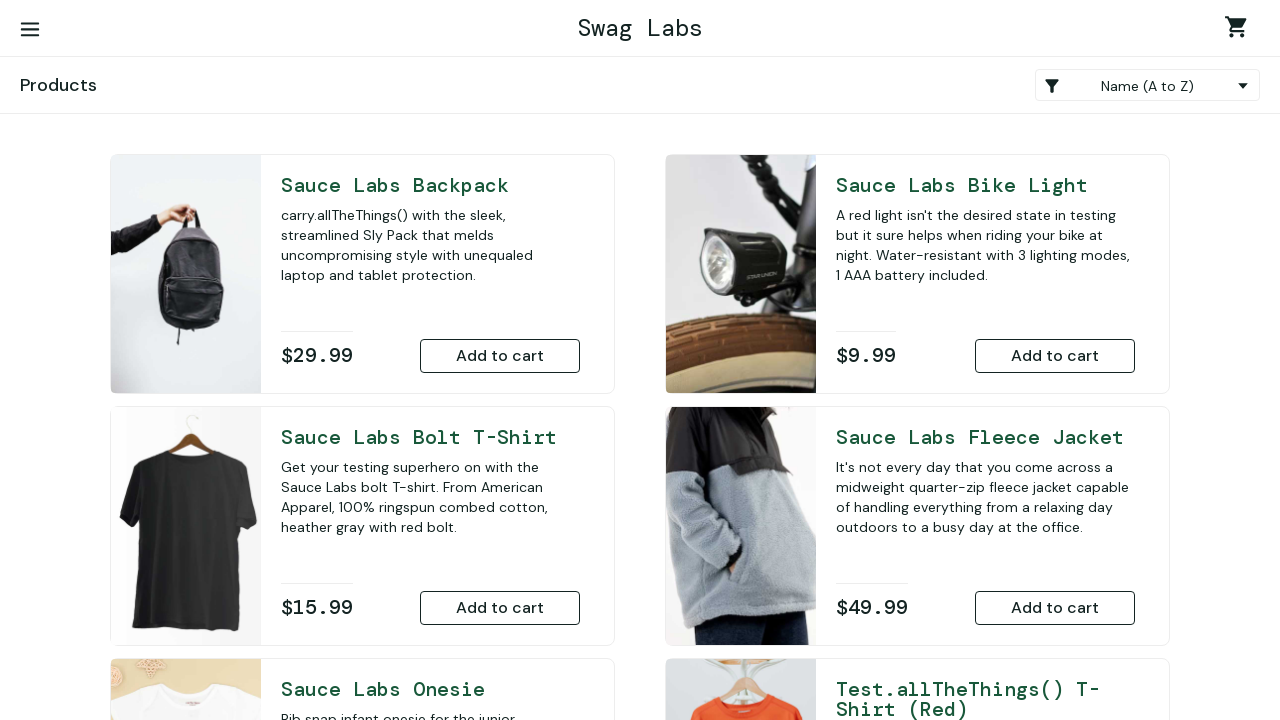

Inventory container loaded on page
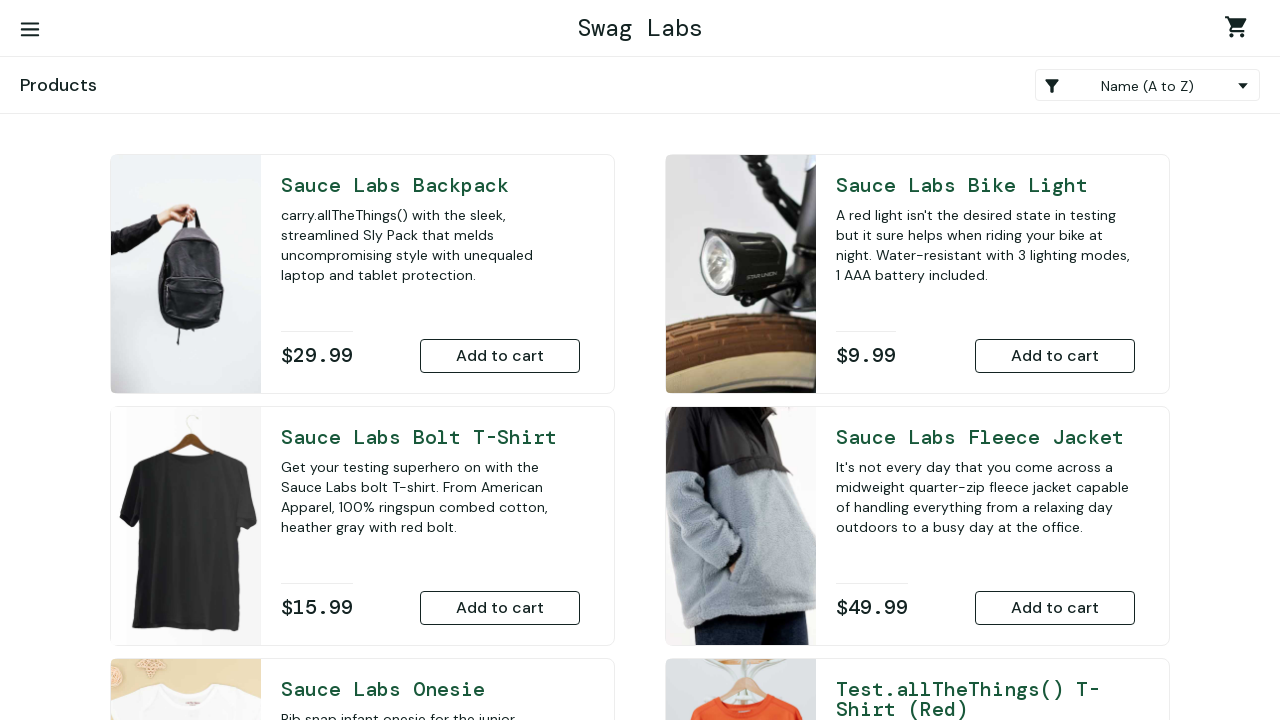

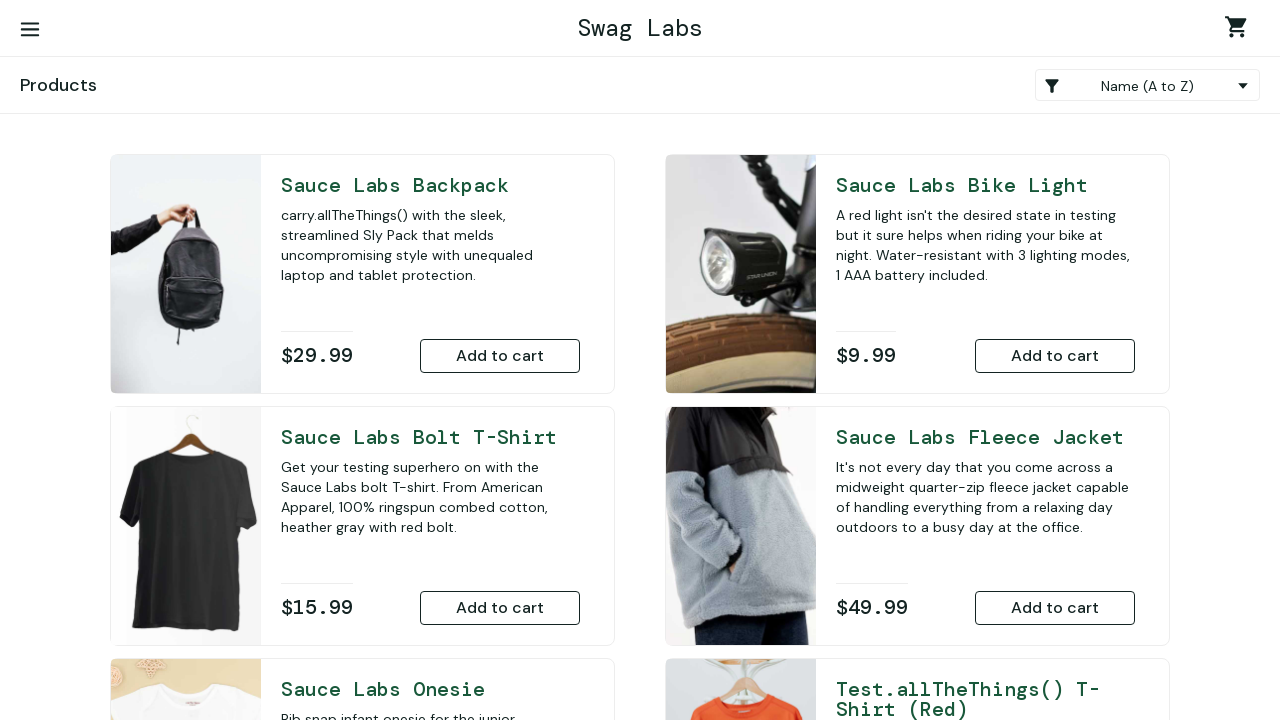